Tests age form validation by entering invalid data and verifying error message appears

Starting URL: https://acctabootcamp.github.io/site/examples/age

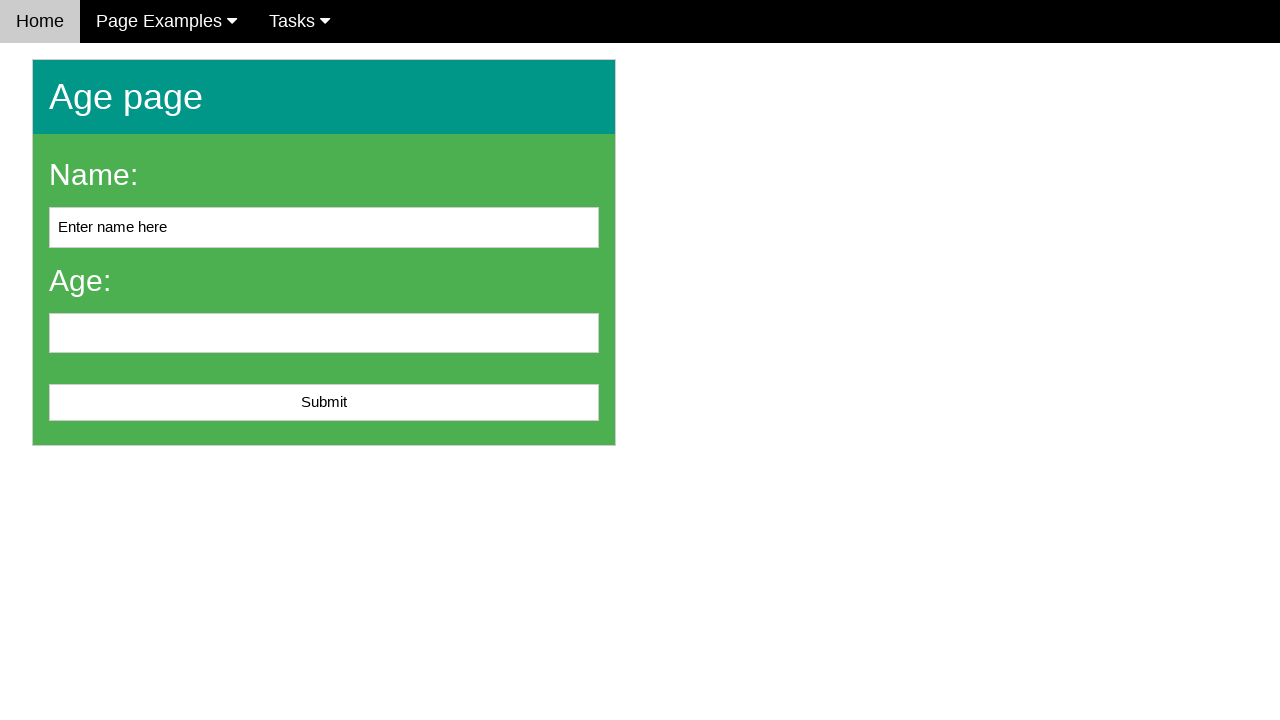

Cleared name field on #name
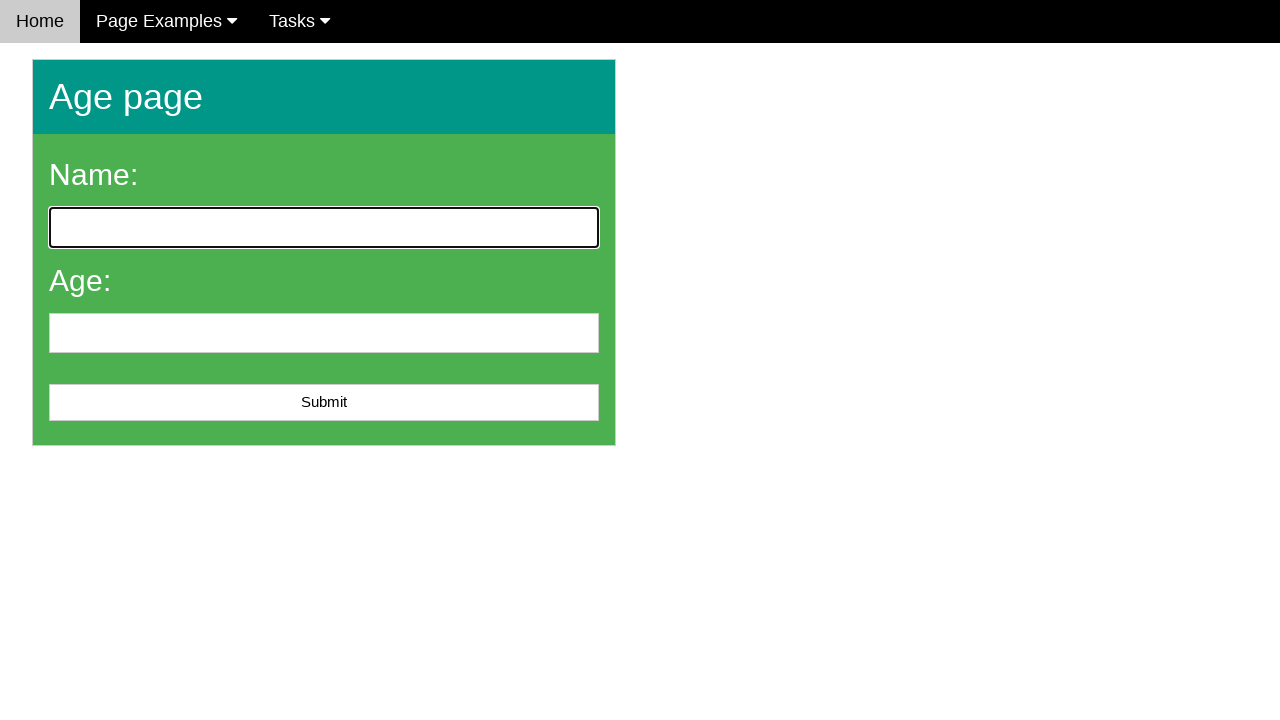

Filled name field with empty string on #name
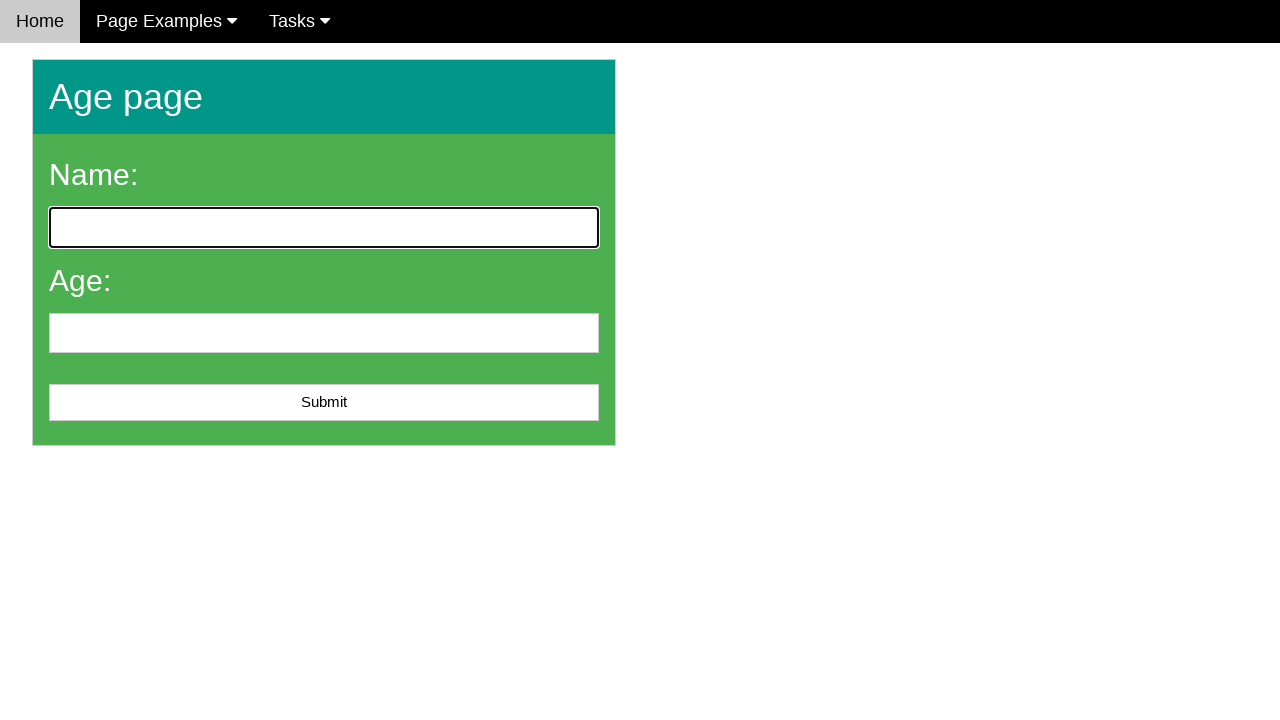

Cleared age field on #age
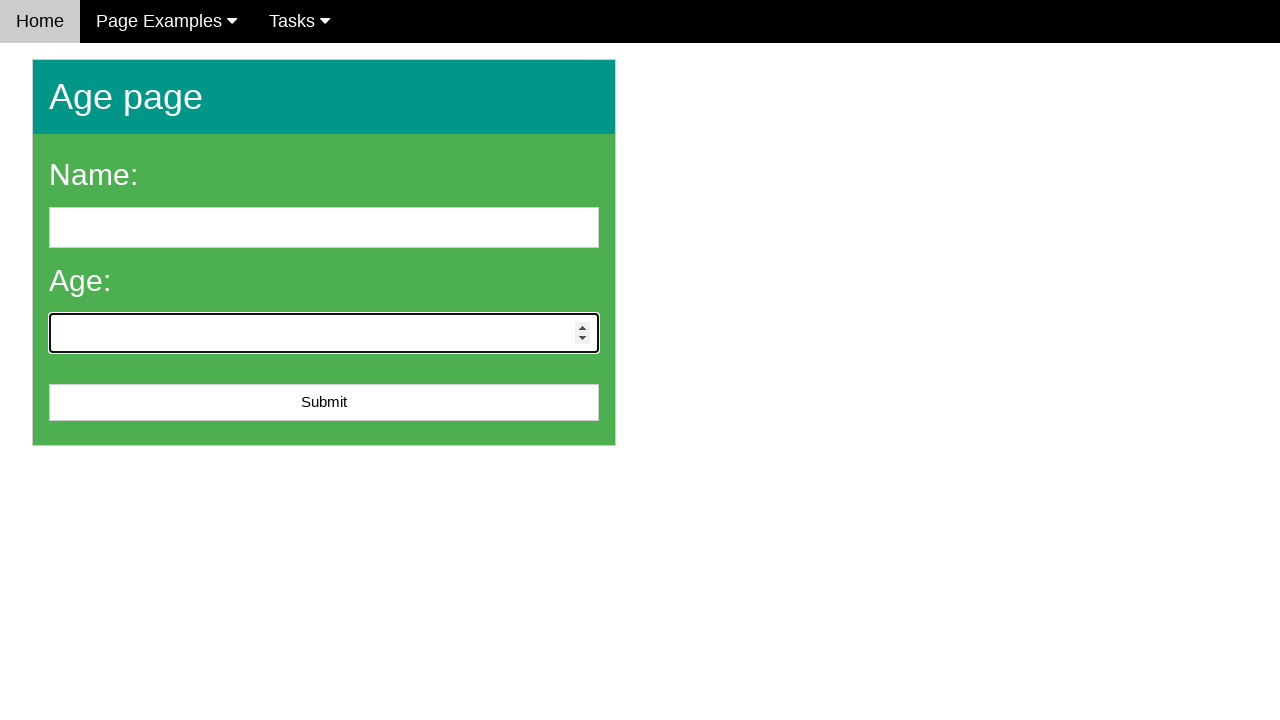

Filled age field with invalid value '-5' on #age
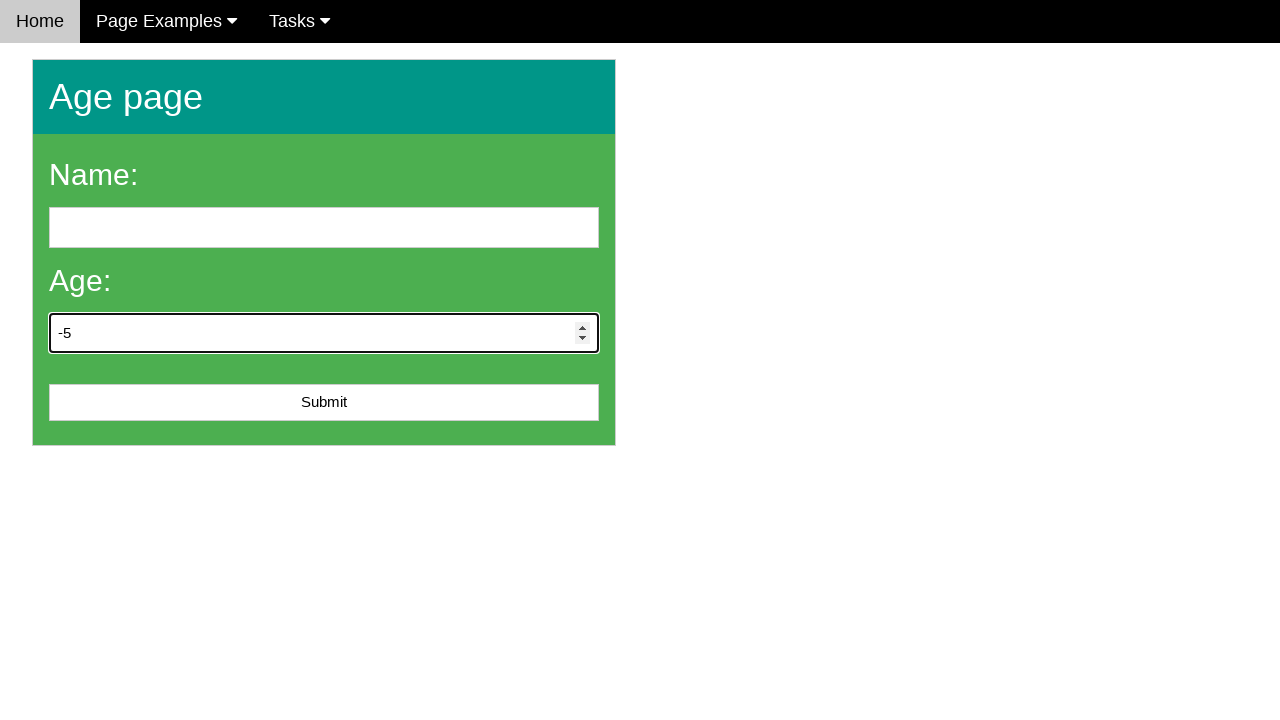

Clicked submit button on age form at (324, 403) on #submit
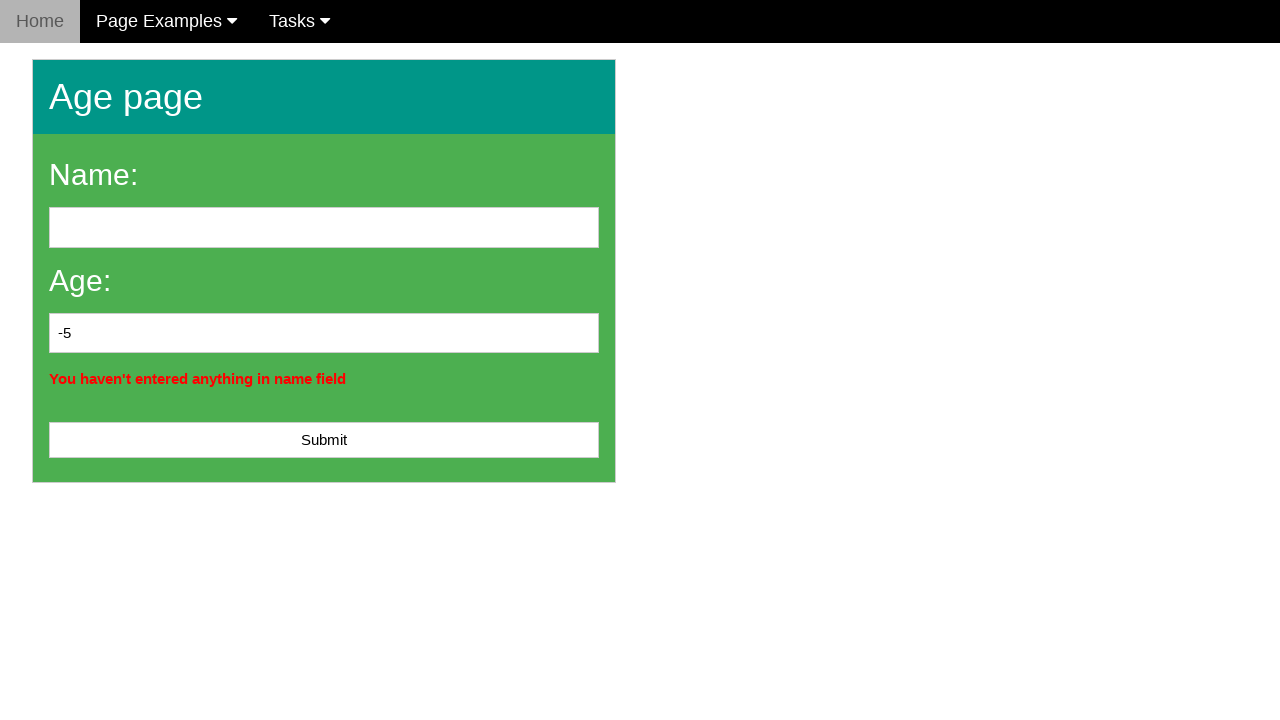

Error message appeared on page
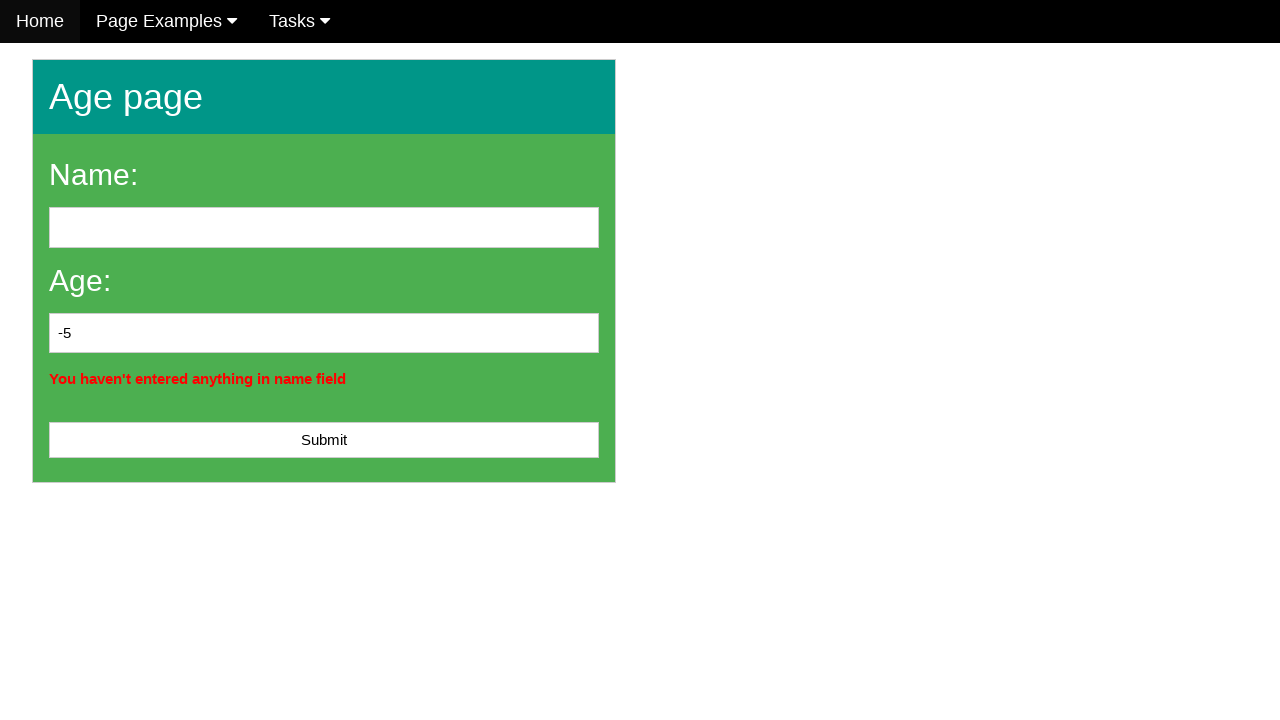

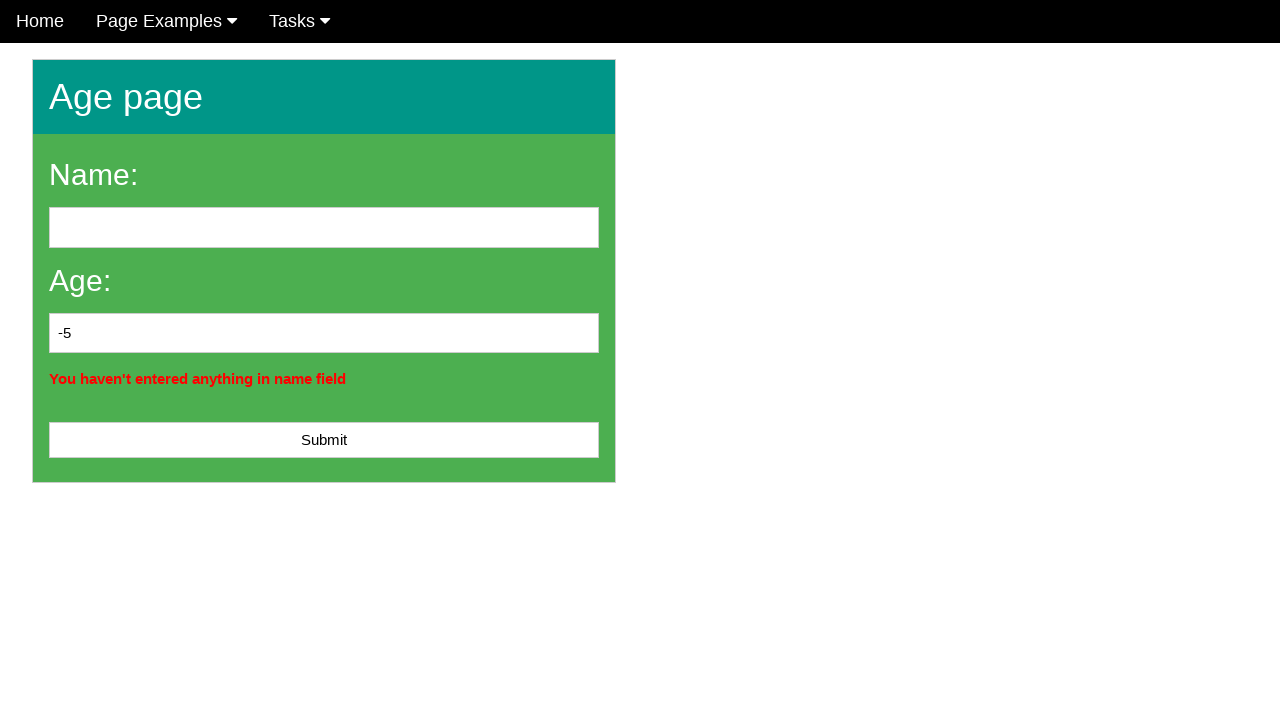